Tests the percentage calculator functionality by entering 50 and 10, clicking calculate, and verifying the result shows "50% of 10 = 5"

Starting URL: https://www.calculator.net/percent-calculator.html

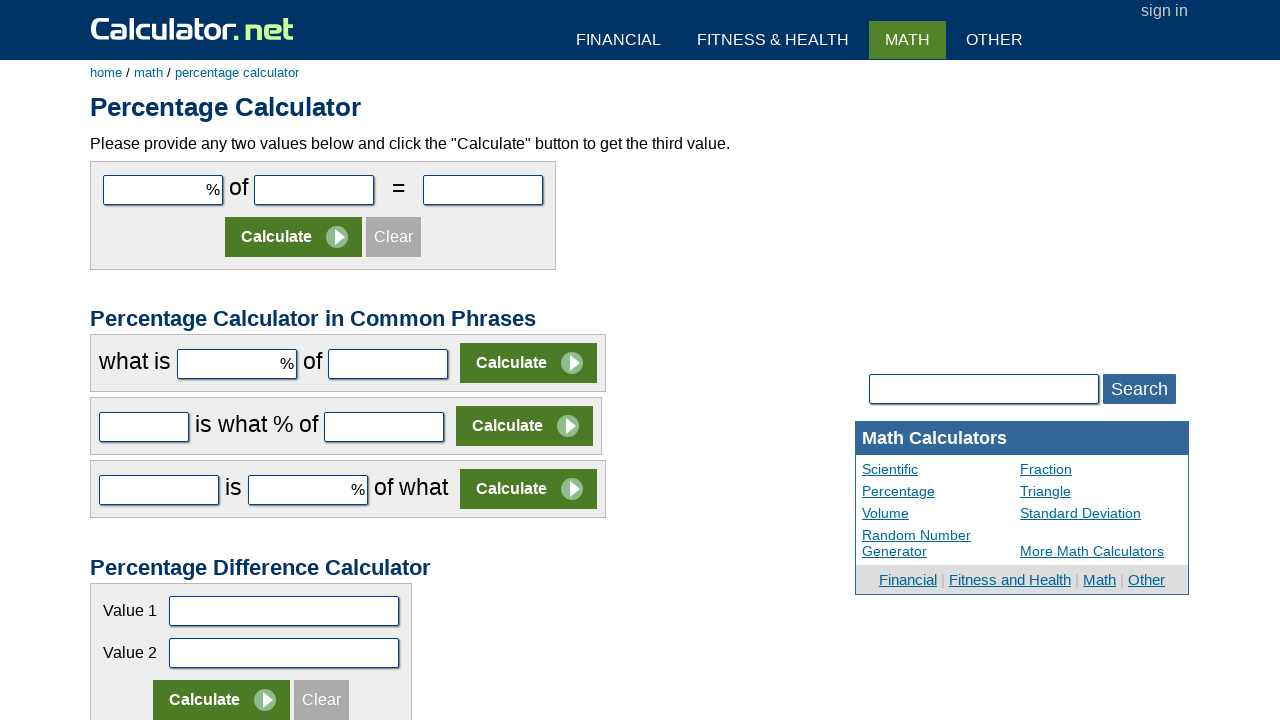

Cleared the first input field on #cpar1
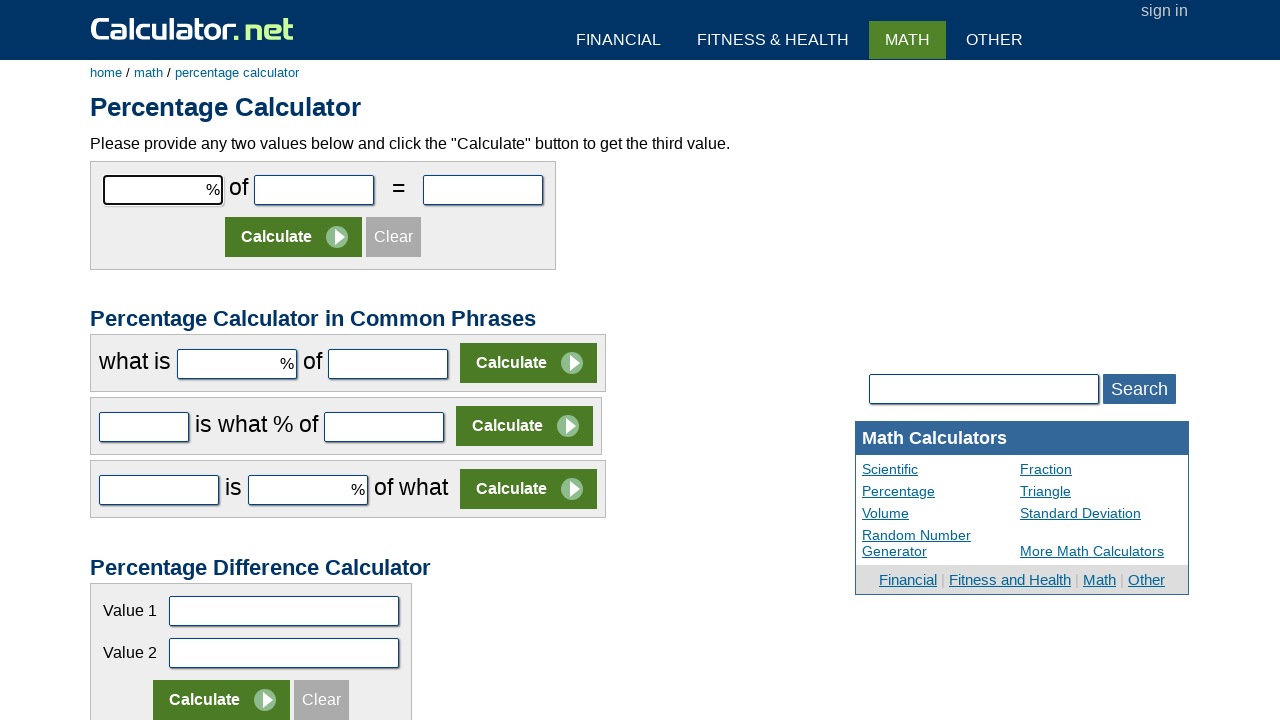

Entered '50' in the first input field on #cpar1
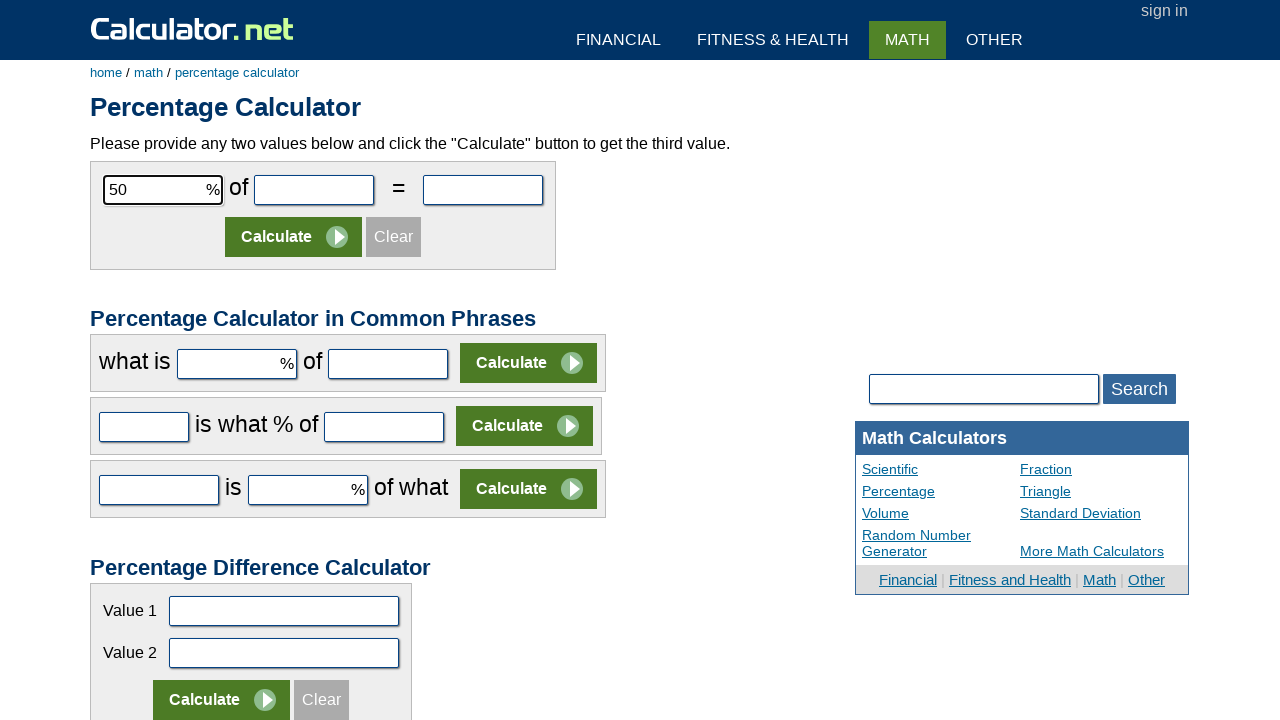

Cleared the second input field on #cpar2
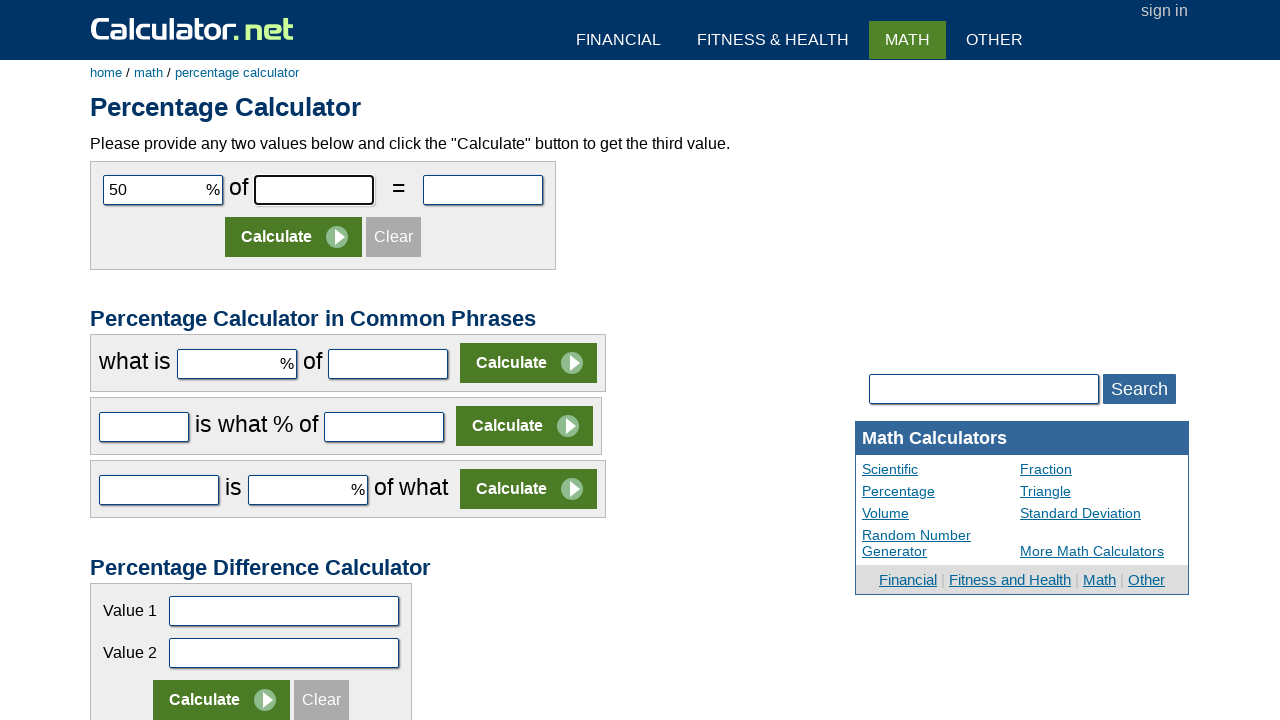

Entered '10' in the second input field on #cpar2
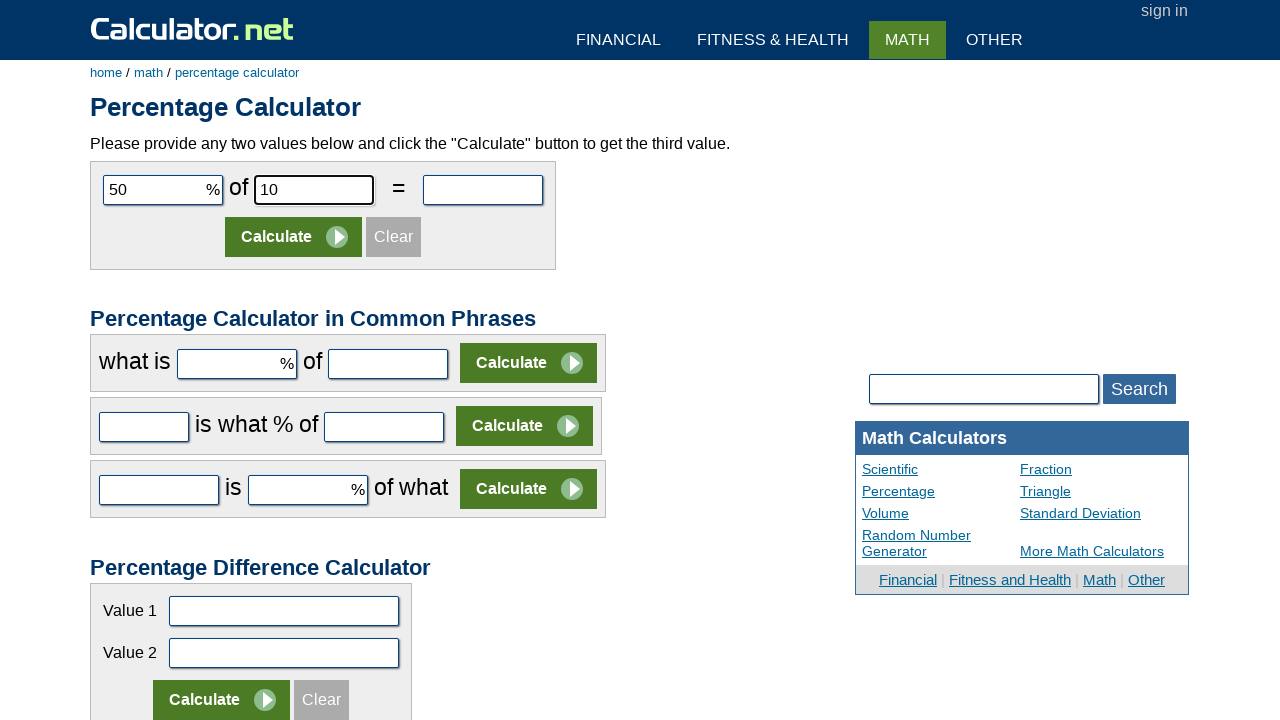

Clicked the Calculate button at (294, 237) on input[value='Calculate']
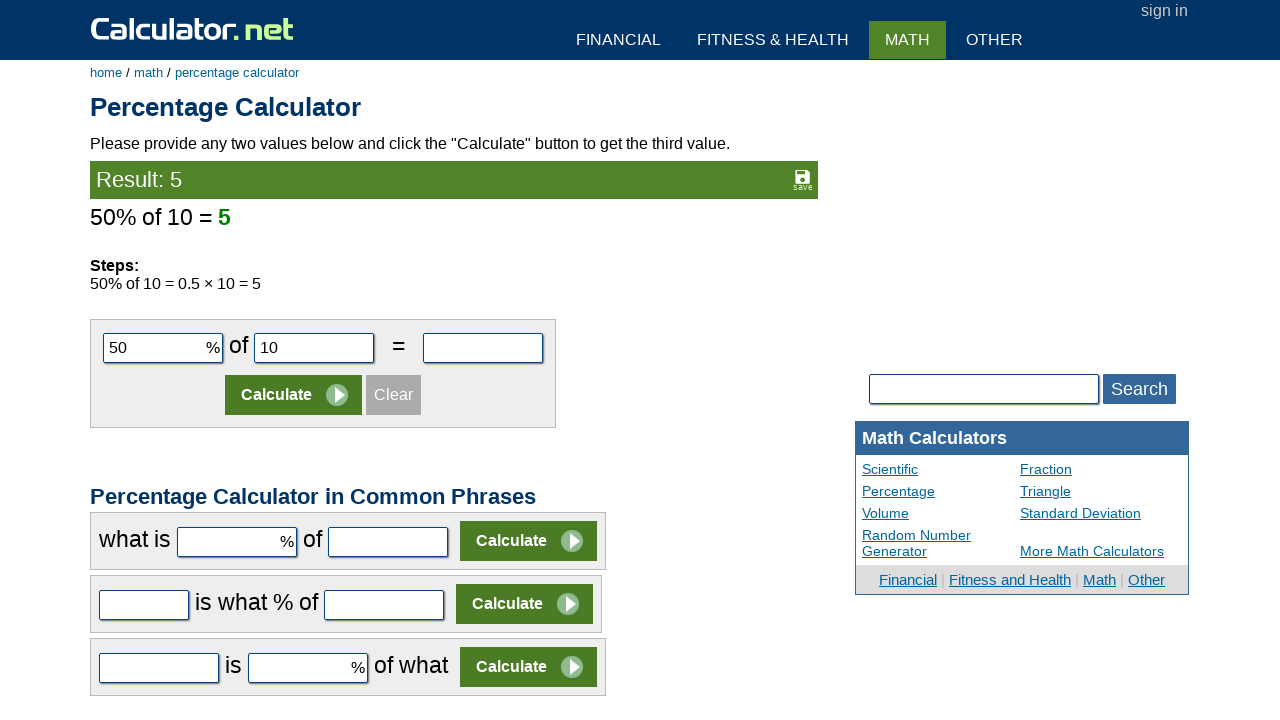

Result displayed showing '50% of 10 = 5'
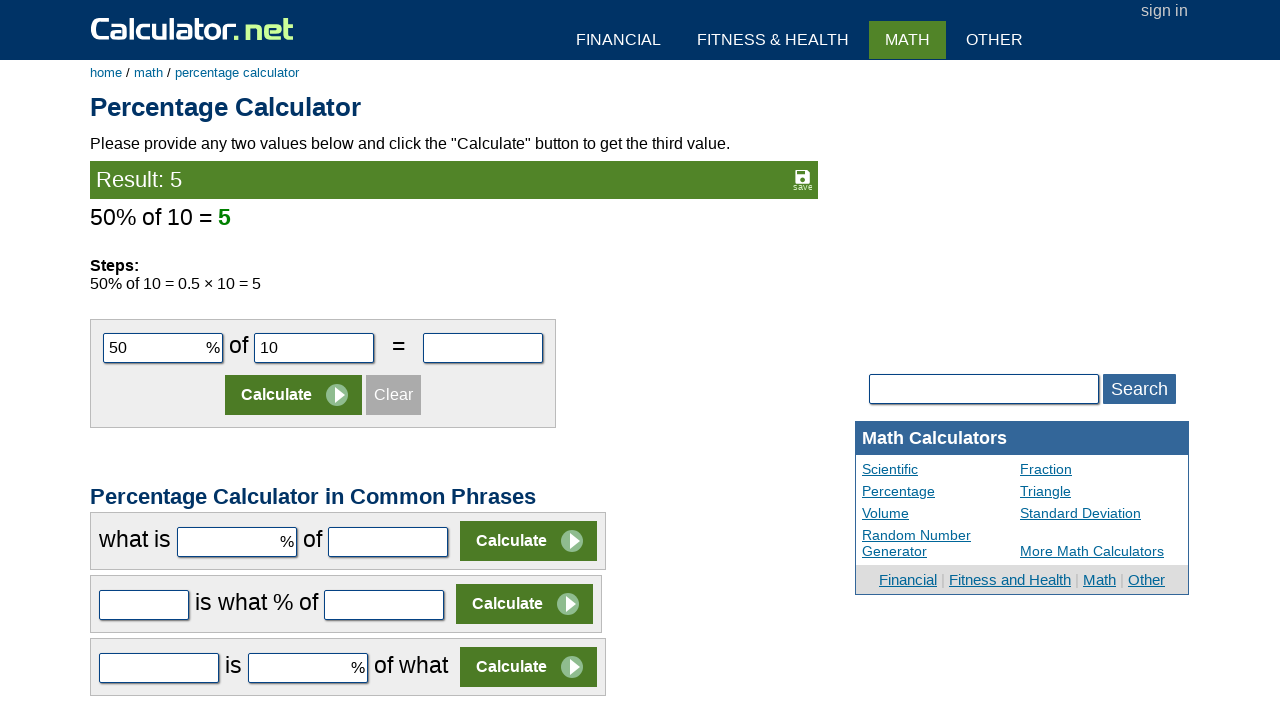

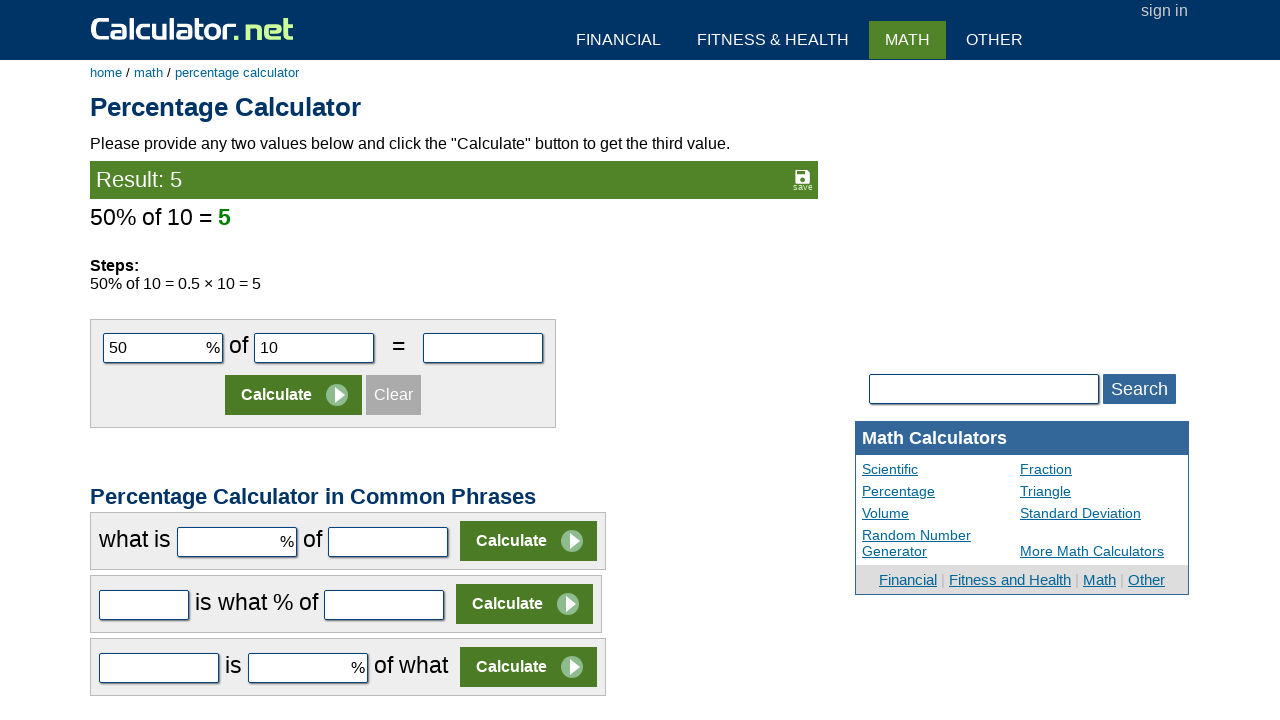